Tests basic alert handling by triggering an alert and accepting it

Starting URL: https://demoqa.com/alerts

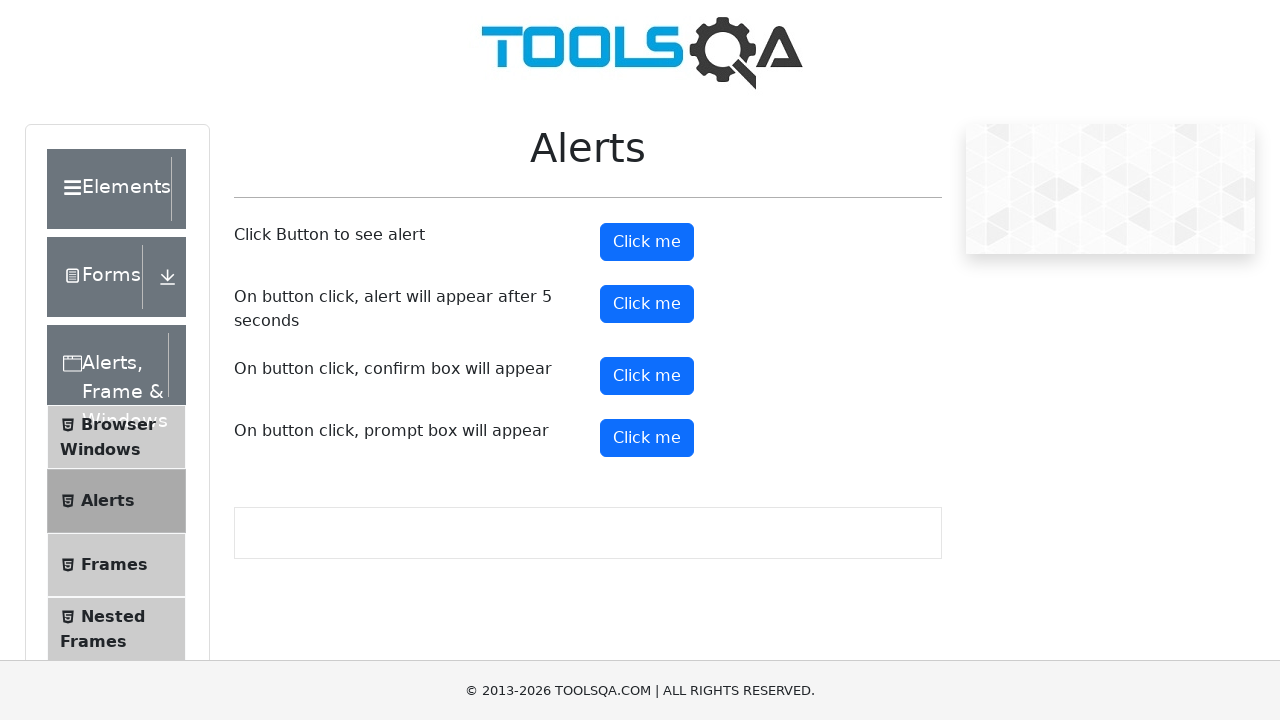

Clicked alert button to trigger alert dialog at (647, 242) on #alertButton
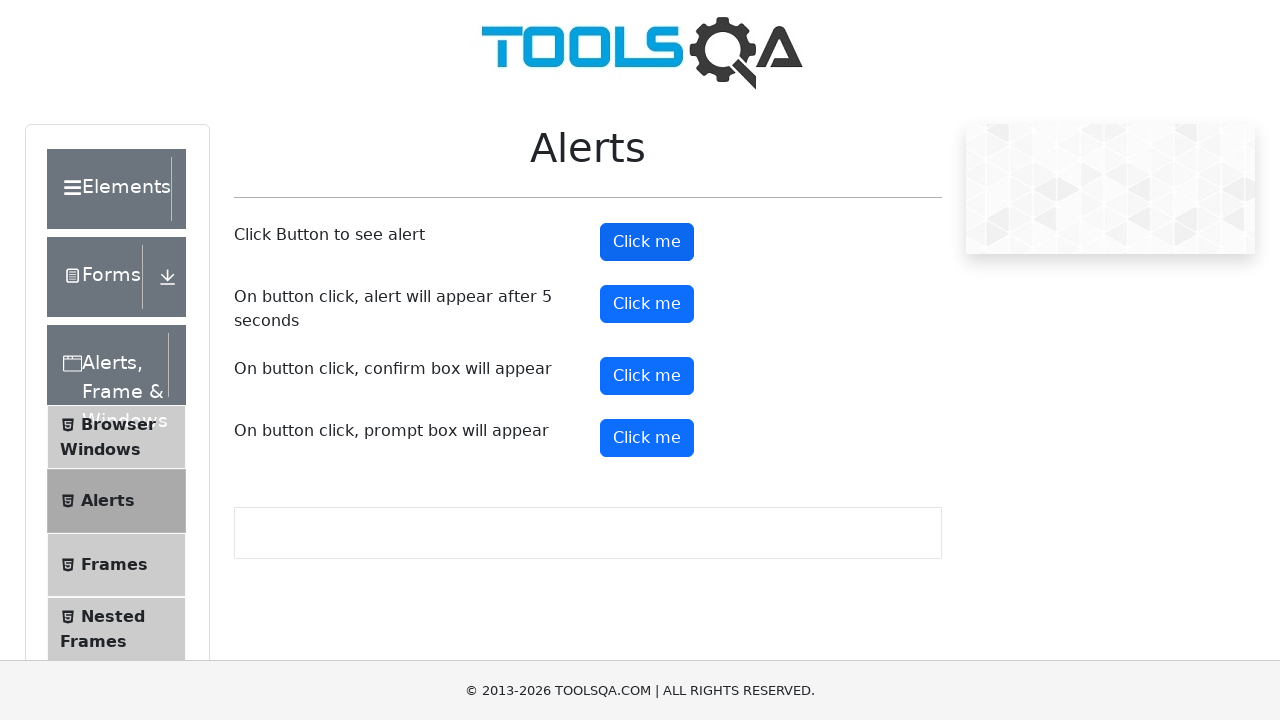

Set up dialog handler to accept alert
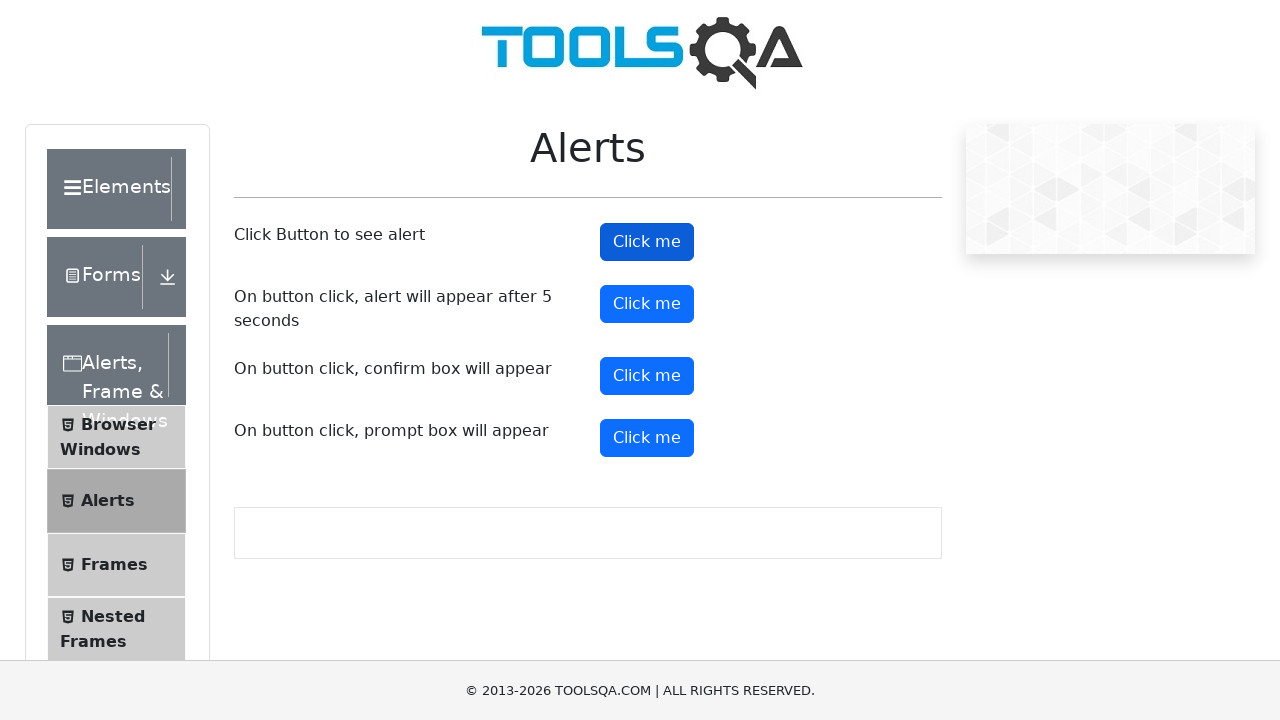

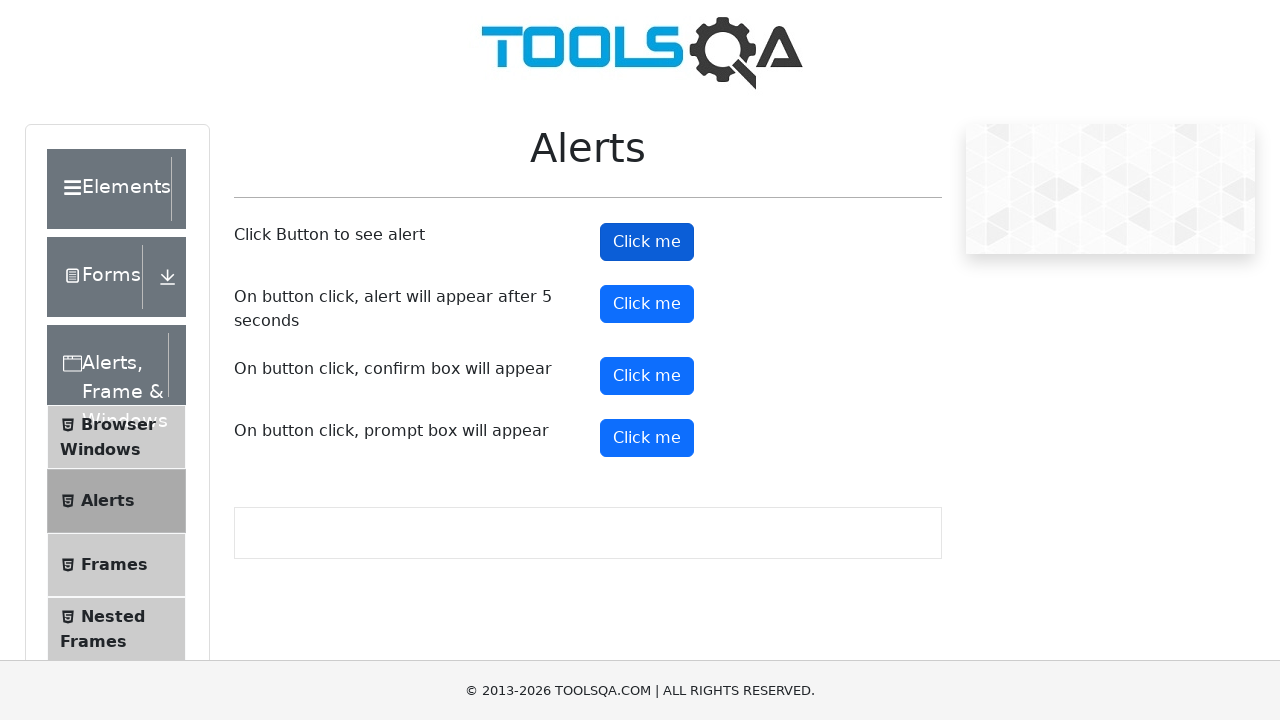